Tests window handling by clicking a link that opens a new window, switching to child window to extract email text, then switching back to parent window to fill the username field

Starting URL: https://rahulshettyacademy.com/loginpagePractise/#

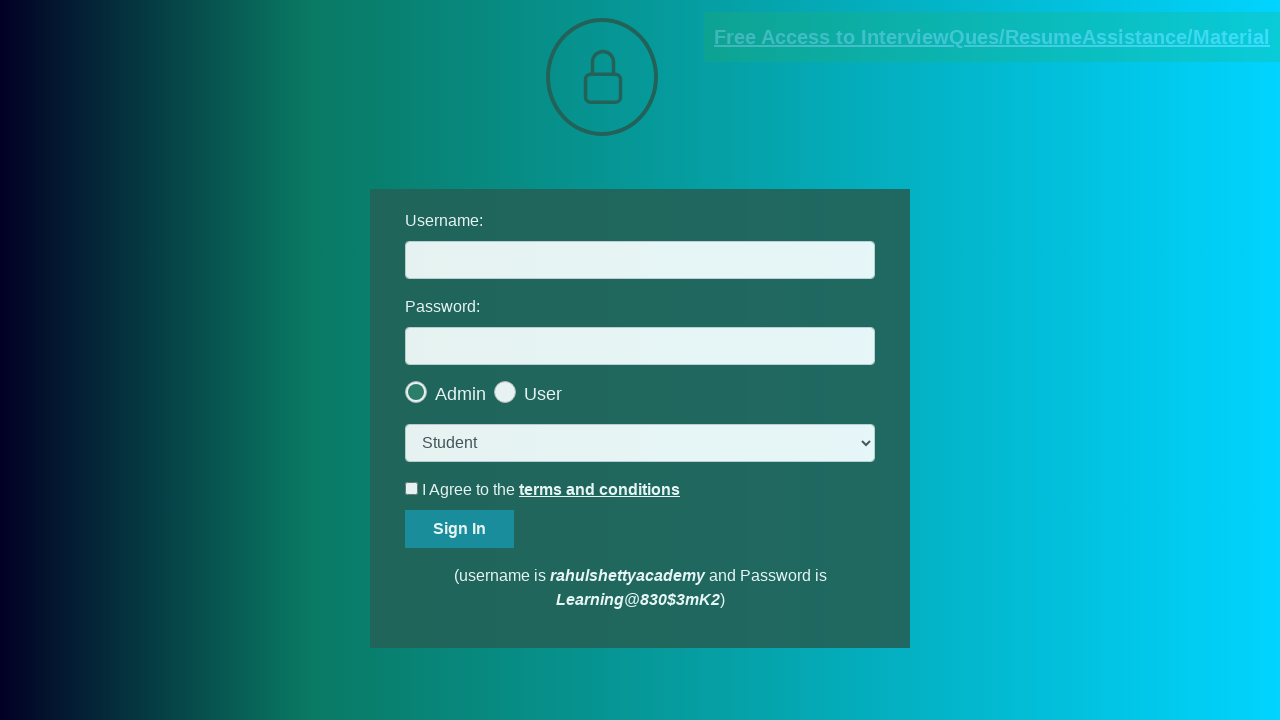

Clicked blinking text link to open new window at (992, 37) on .blinkingText
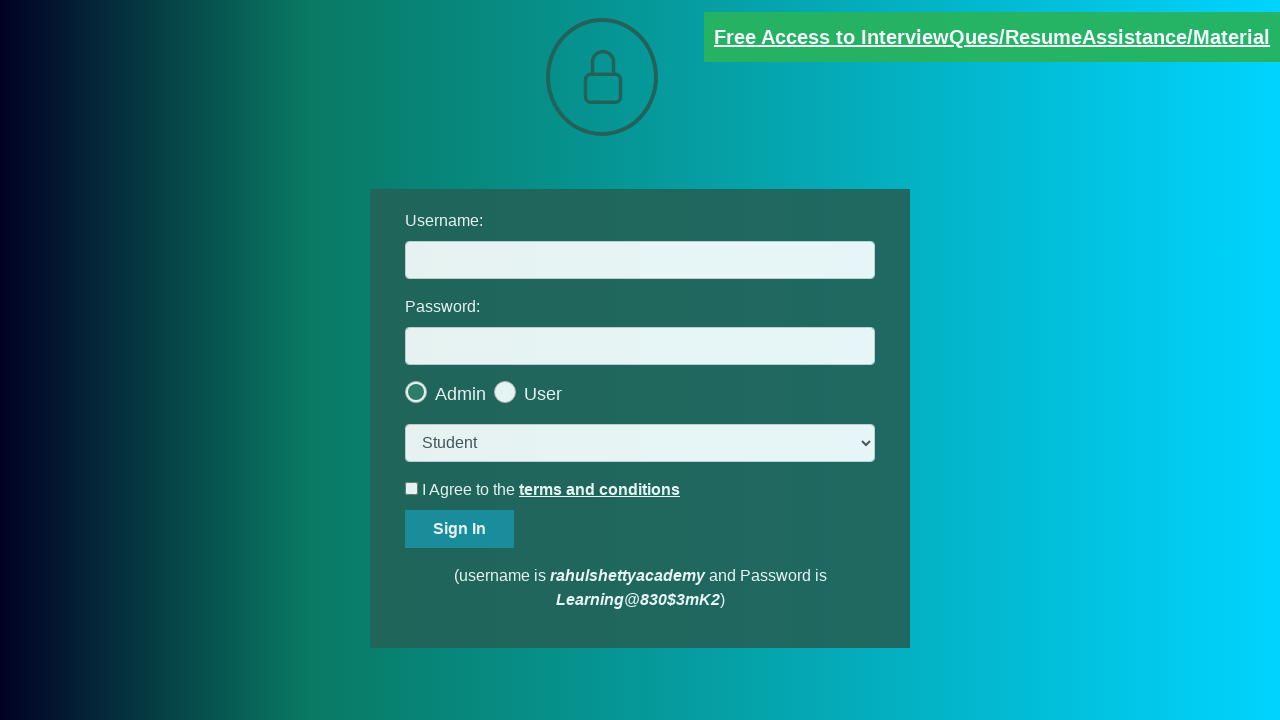

Captured new child window page object
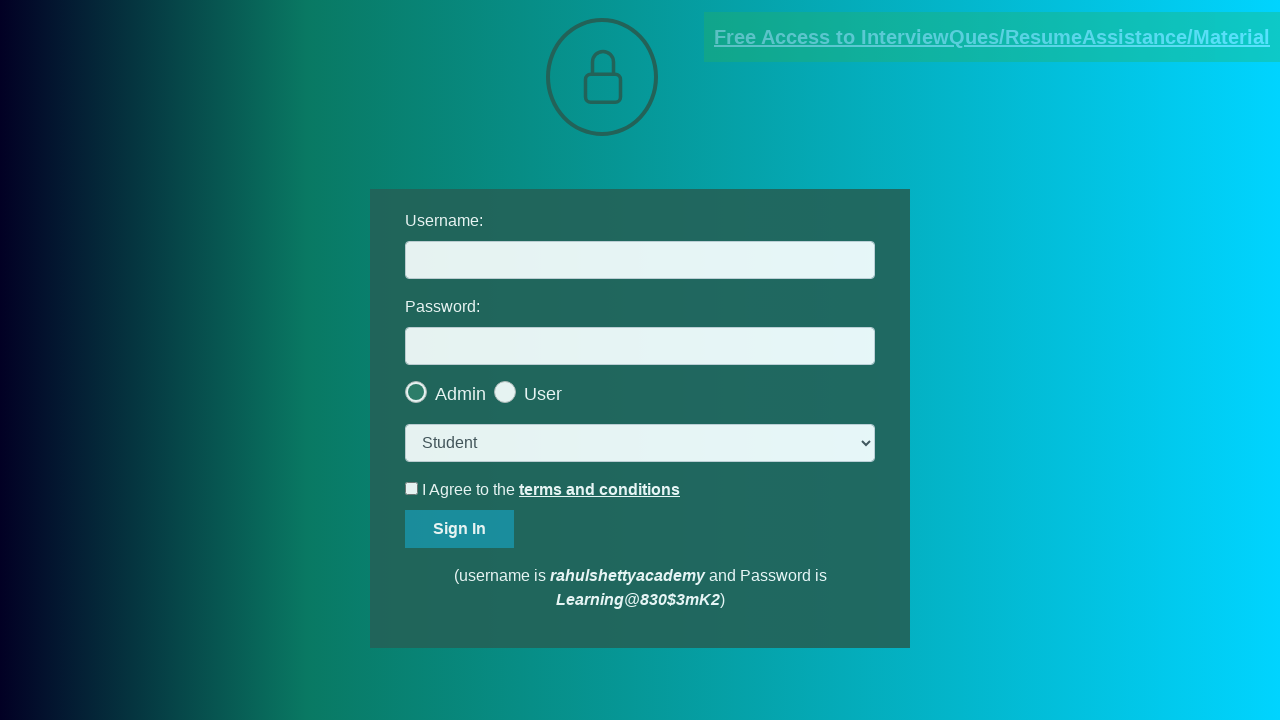

Child window loaded completely
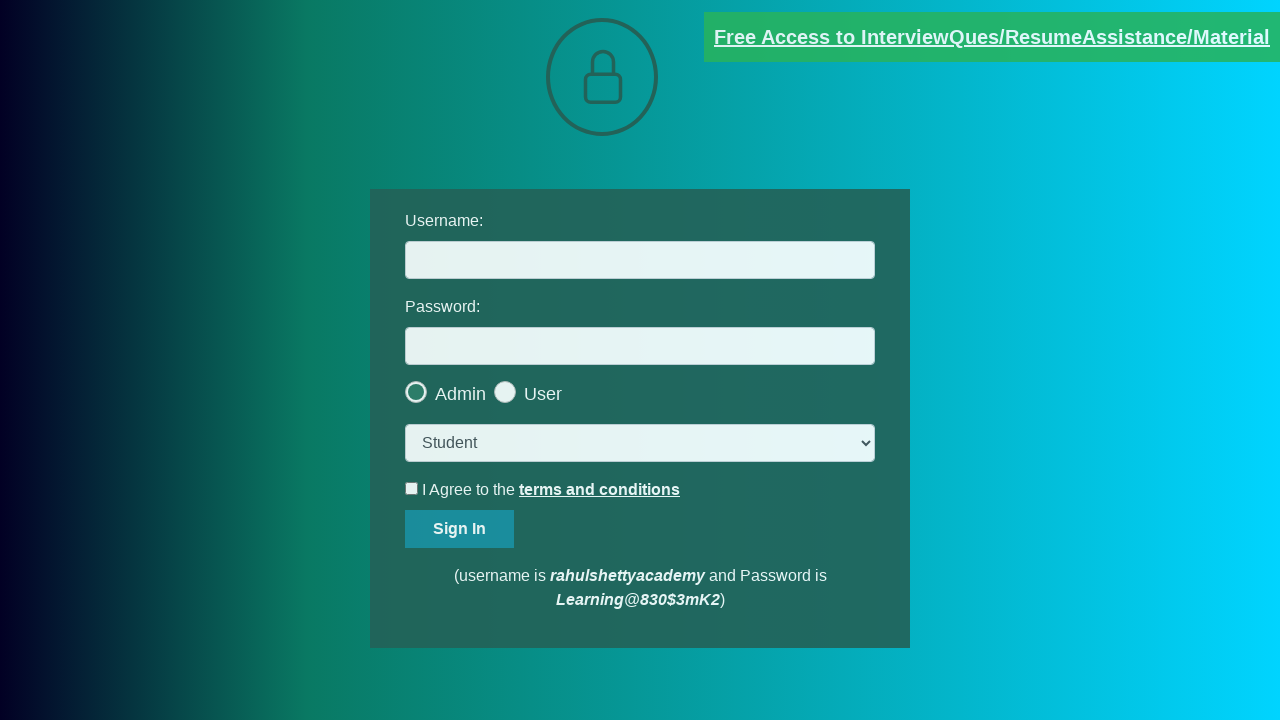

Extracted email text from child window
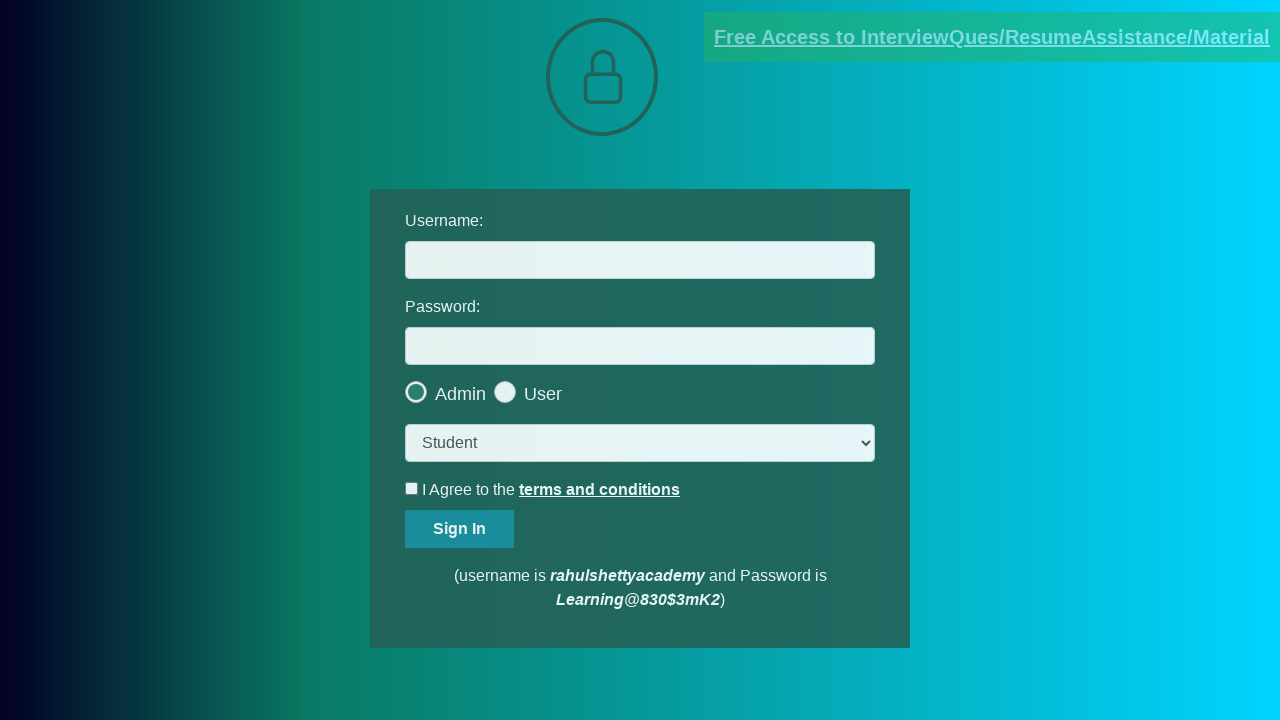

Parsed email ID: mentor@rahulshettyacademy.com
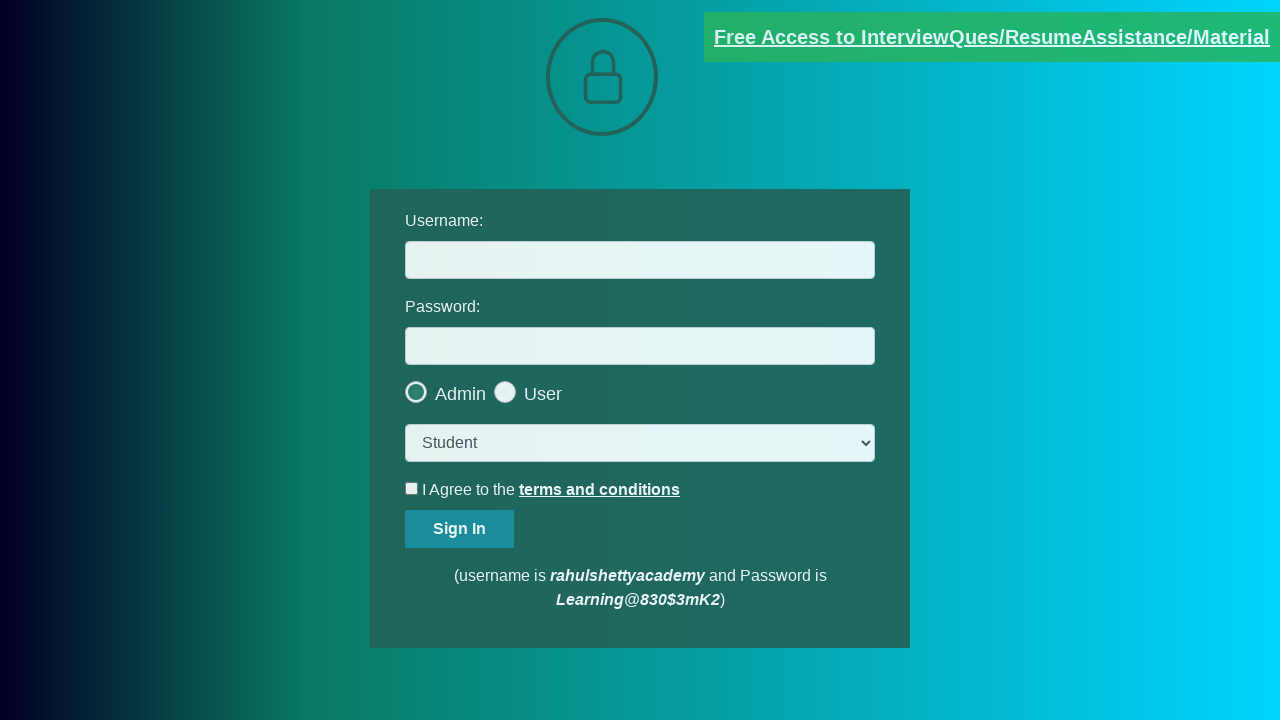

Filled username field with email ID: mentor@rahulshettyacademy.com on #username
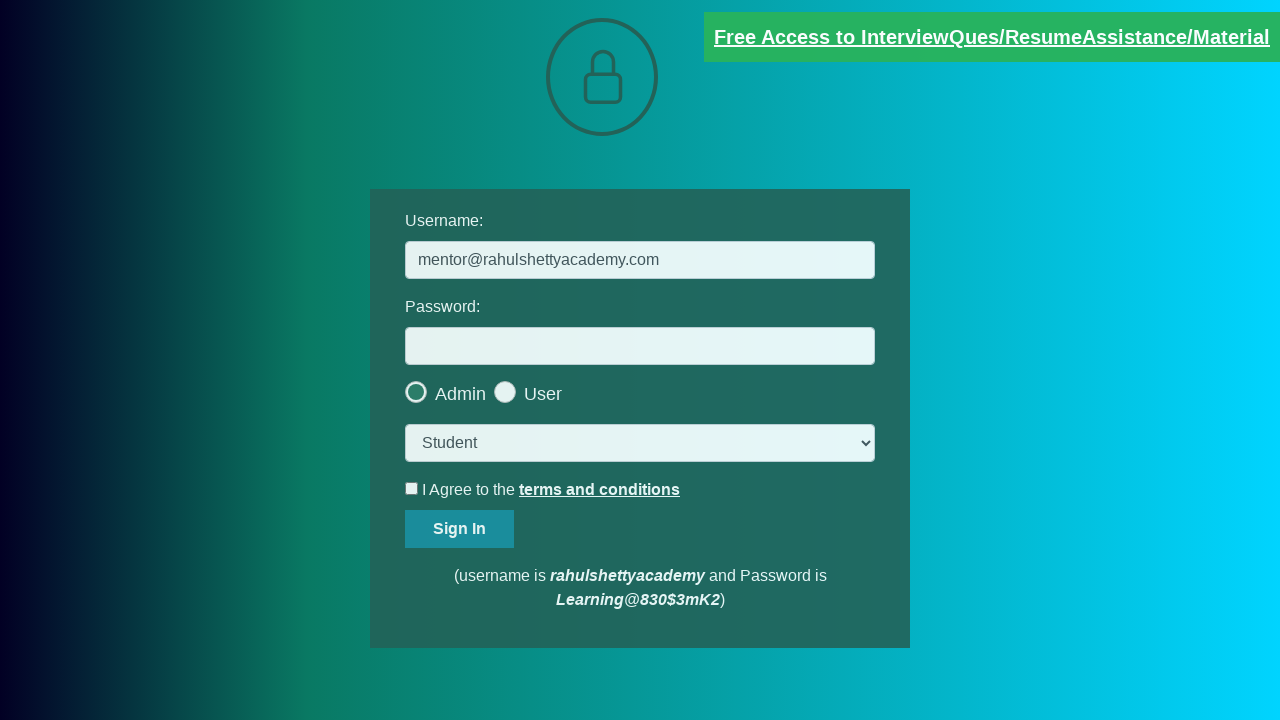

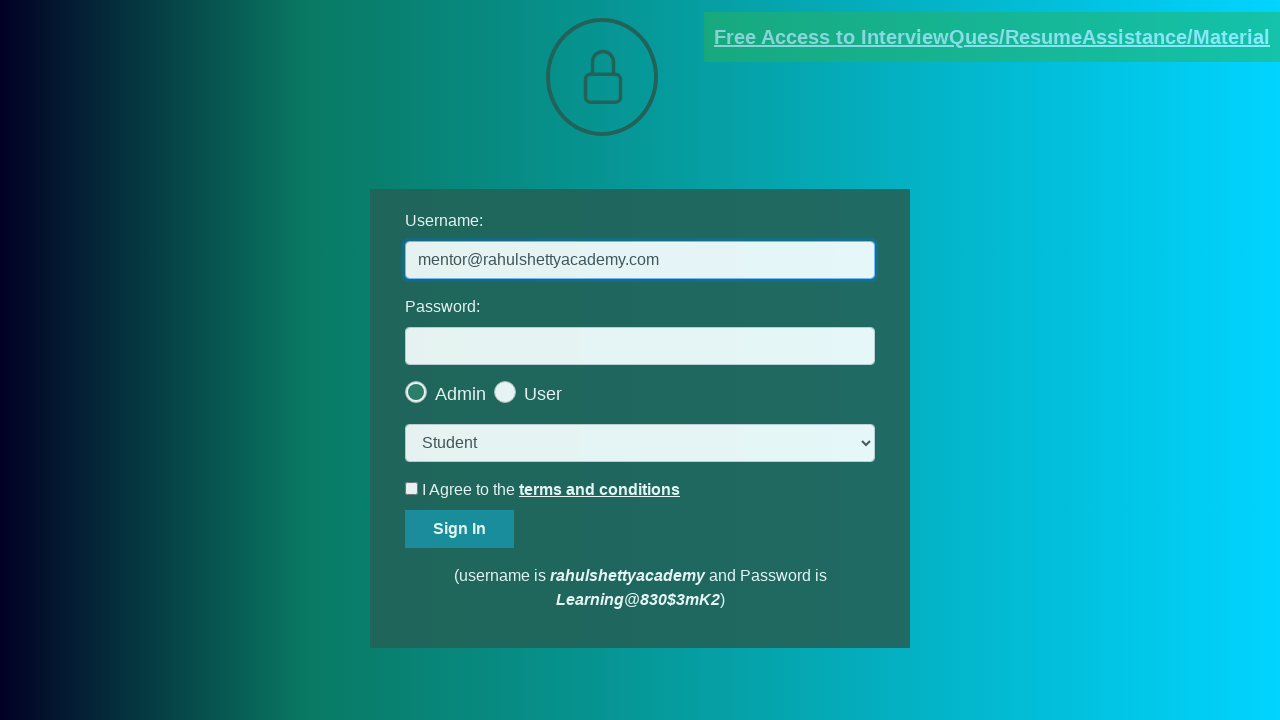